Tests AJAX data loading by clicking a button and waiting for the success message

Starting URL: http://uitestingplayground.com/

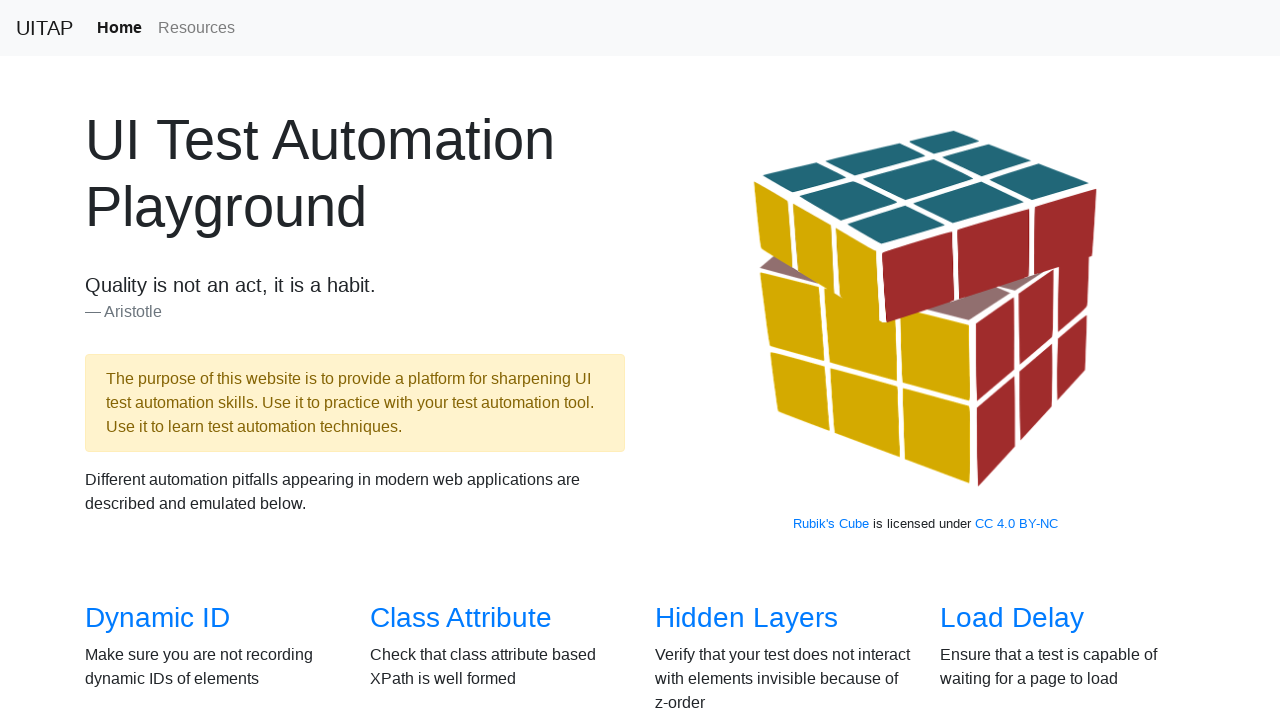

Clicked on the AJAX link at (154, 360) on a[href='/ajax']
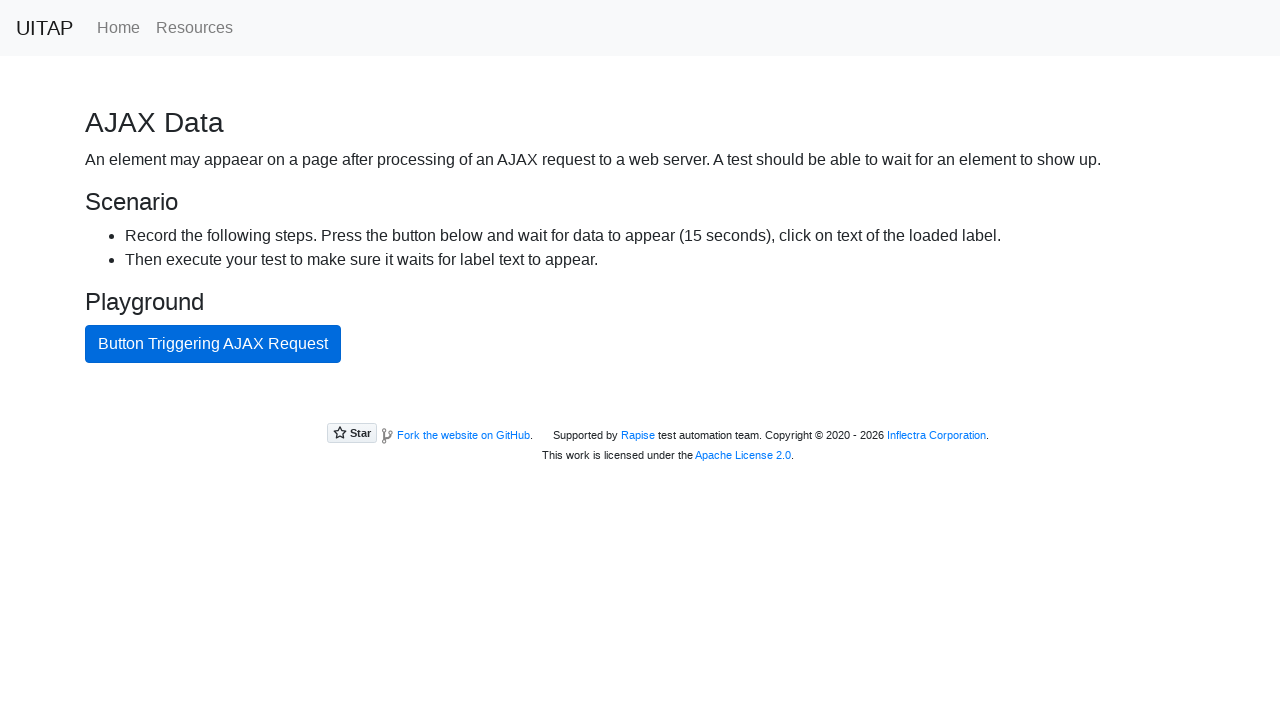

Clicked the AJAX button to trigger data loading at (213, 344) on #ajaxButton
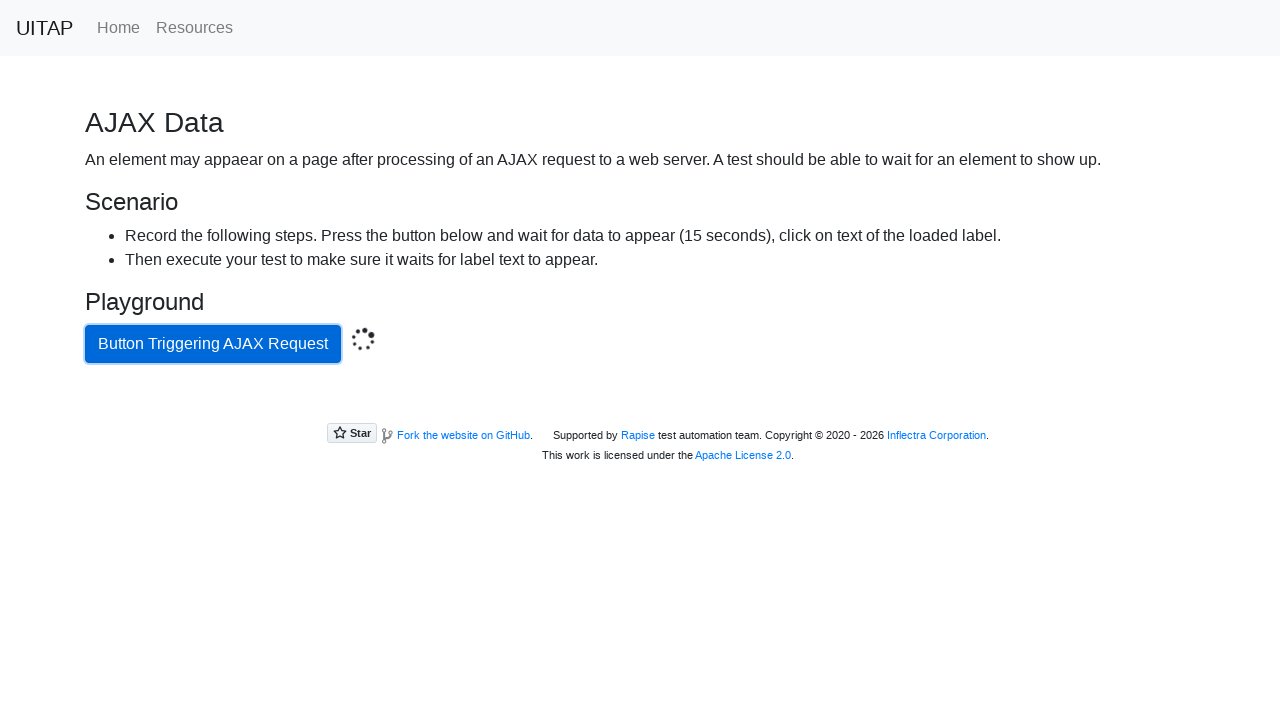

Success message appeared after AJAX data loaded
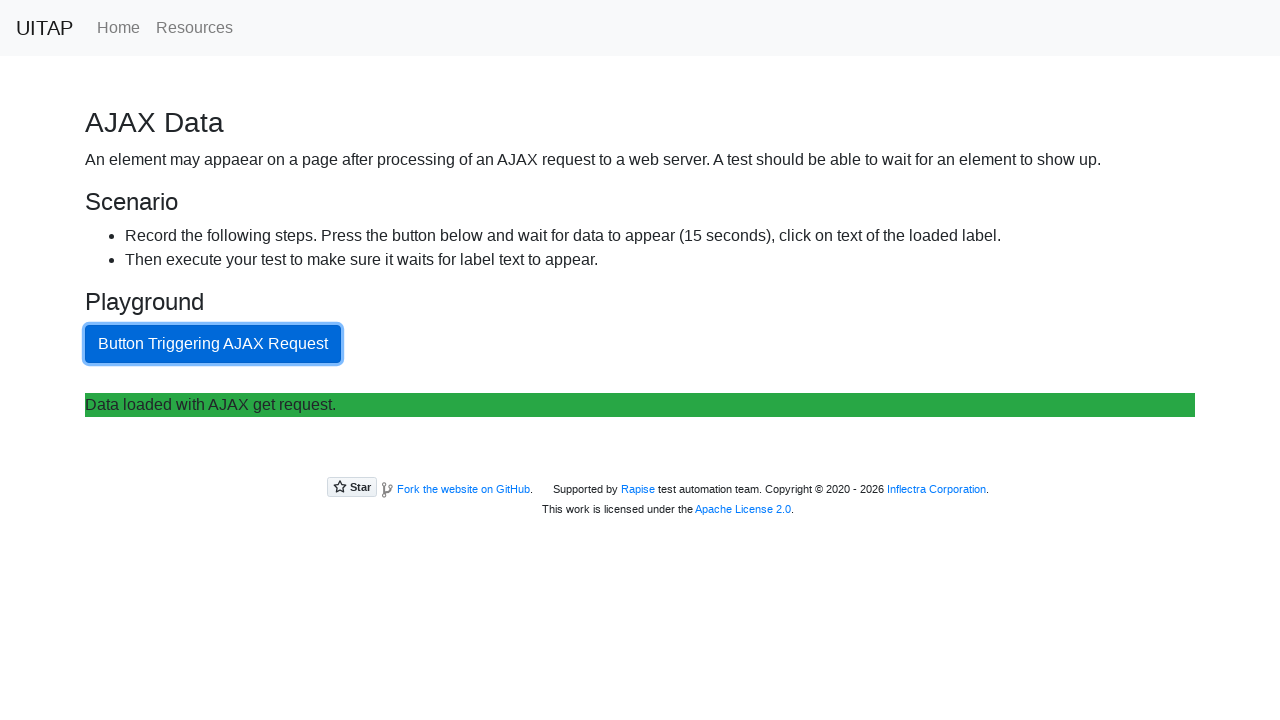

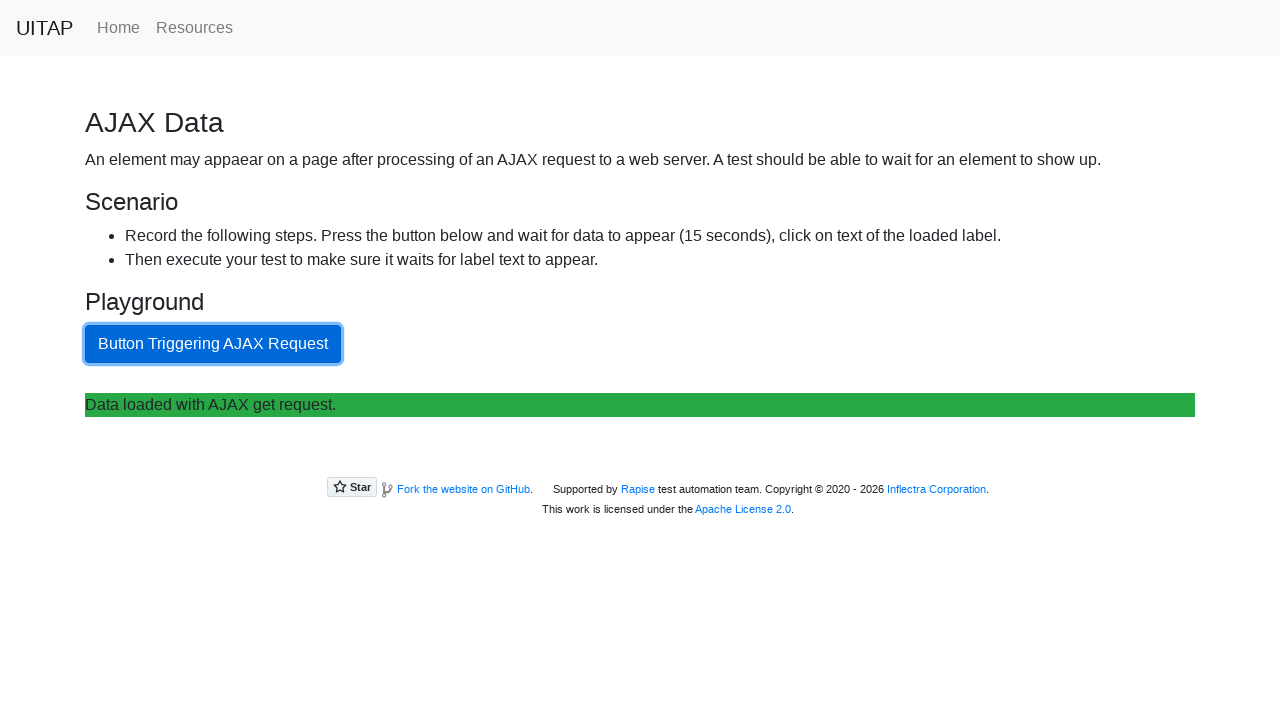